Tests static dropdown selection functionality by selecting a currency value from a dropdown menu

Starting URL: https://rahulshettyacademy.com/dropdownsPractise/

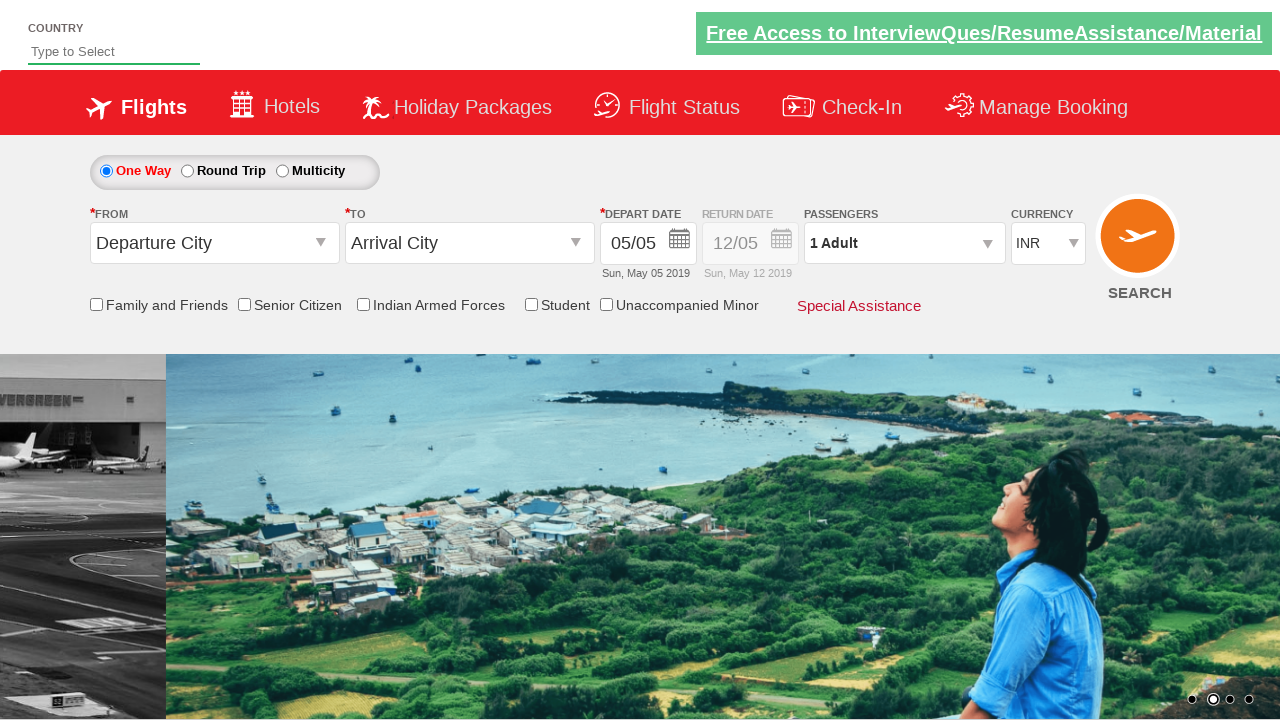

Located currency dropdown element
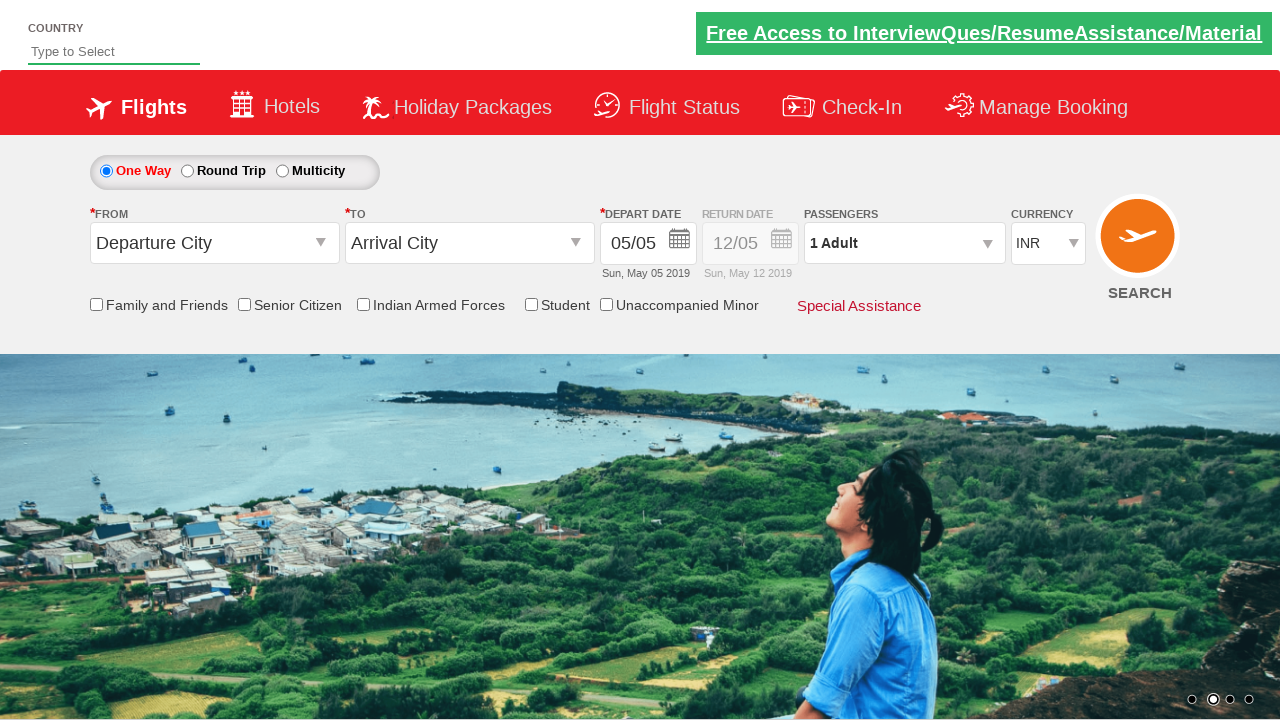

Selected USD from currency dropdown on #ctl00_mainContent_DropDownListCurrency
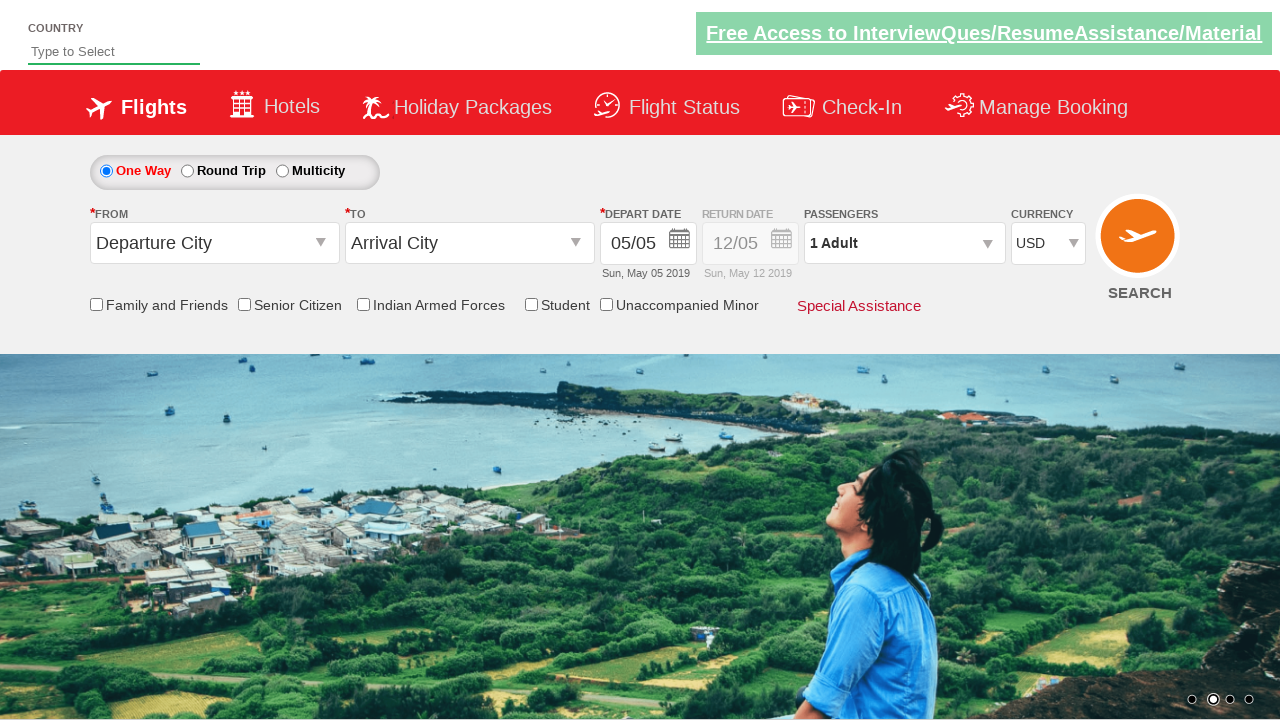

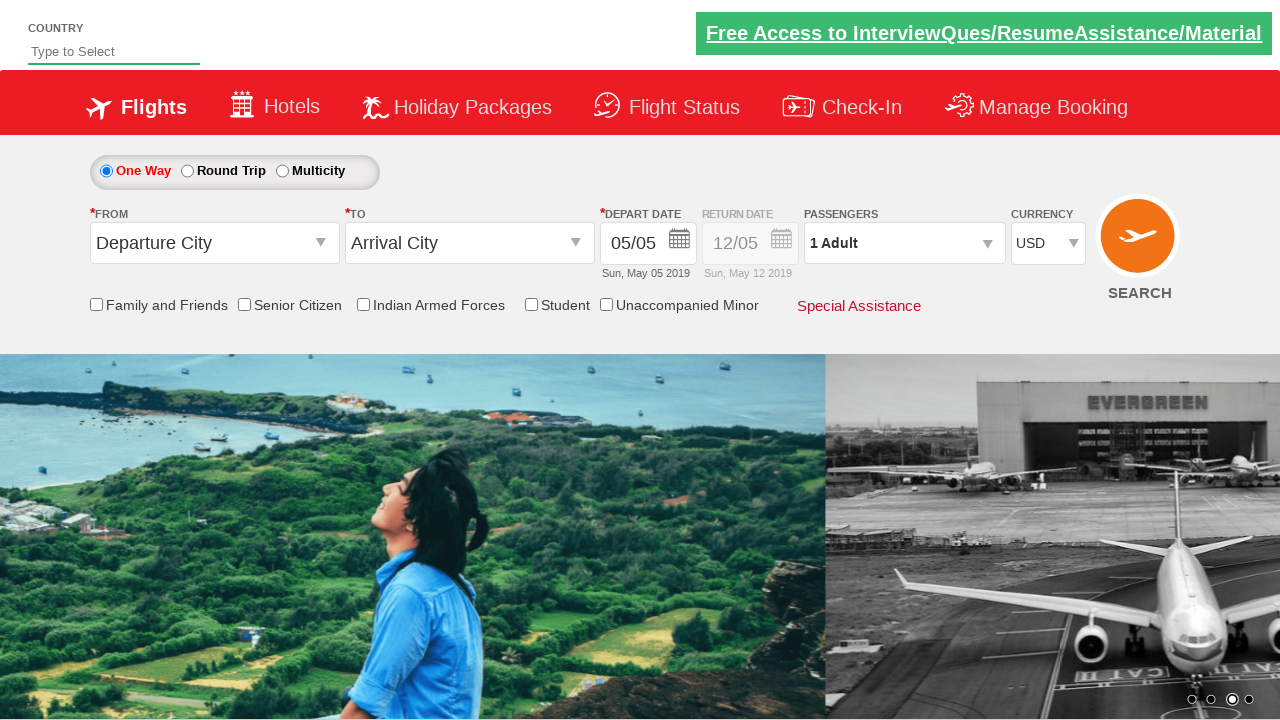